Tests checkbox functionality by clicking to select and deselect a checkbox, verifying its state after each action

Starting URL: http://qaclickacademy.com/practice.php

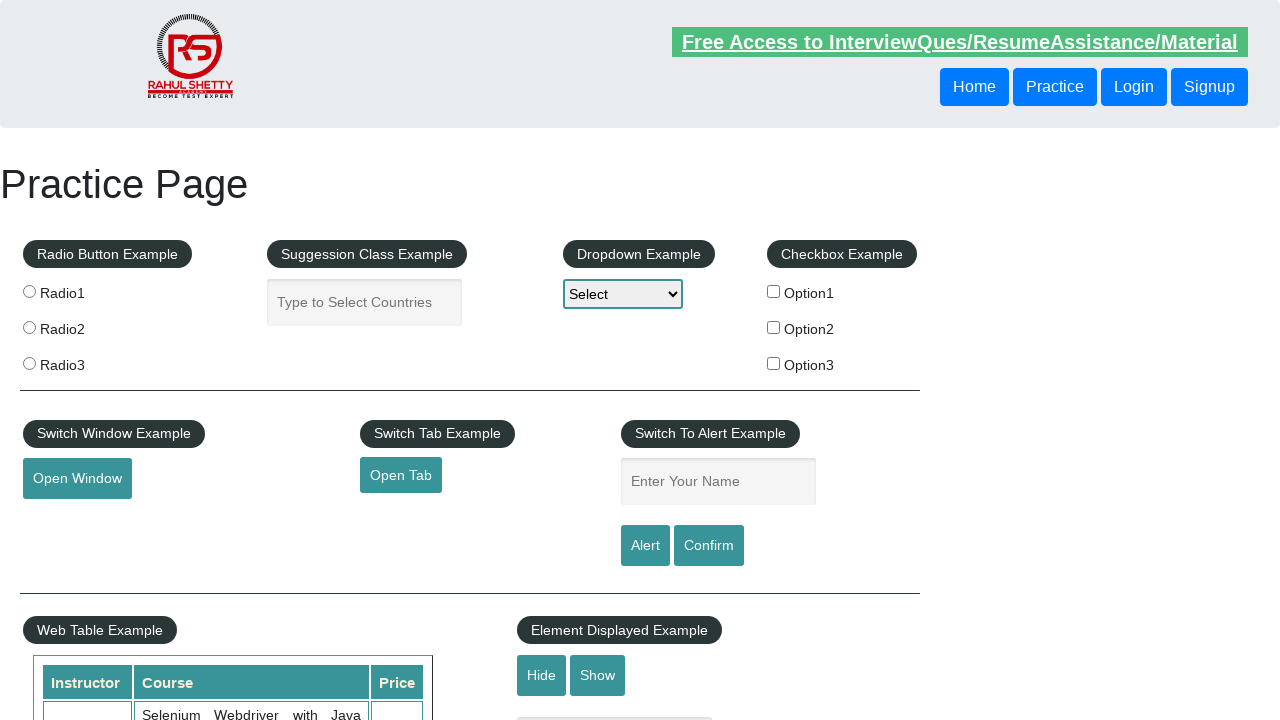

Clicked checkbox #checkBoxOption1 to select it at (774, 291) on #checkBoxOption1
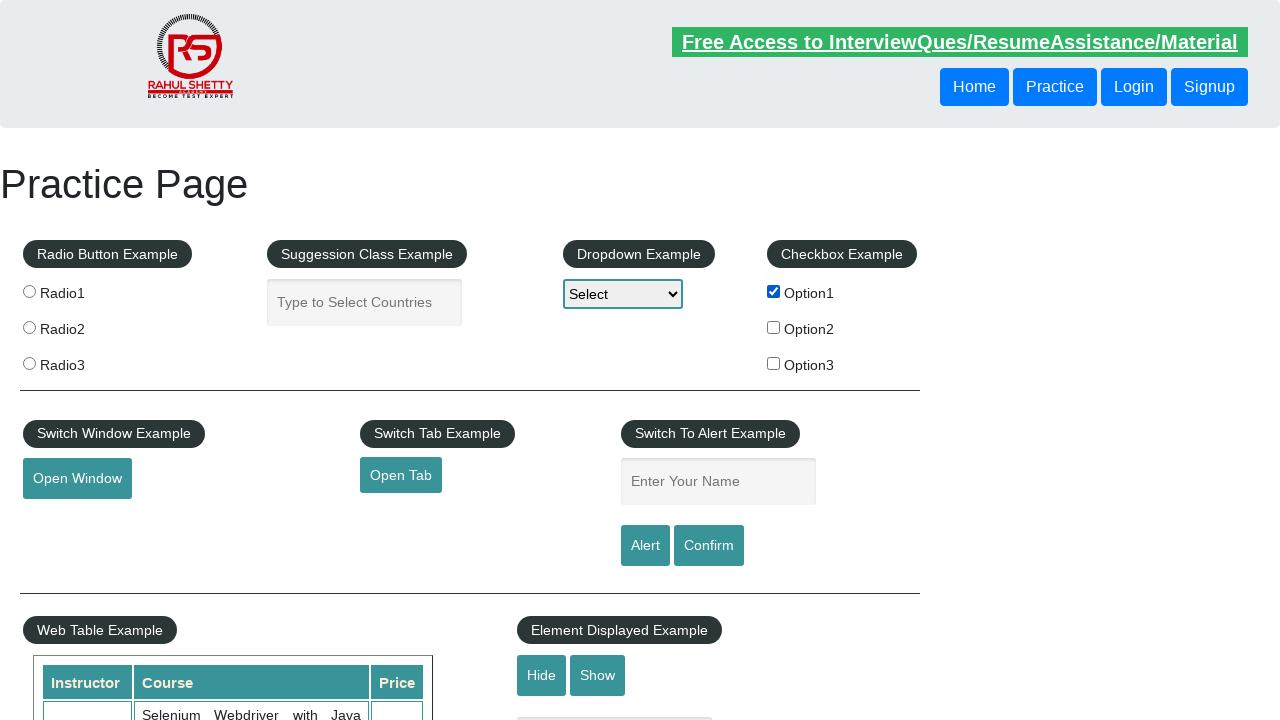

Verified checkbox #checkBoxOption1 is selected
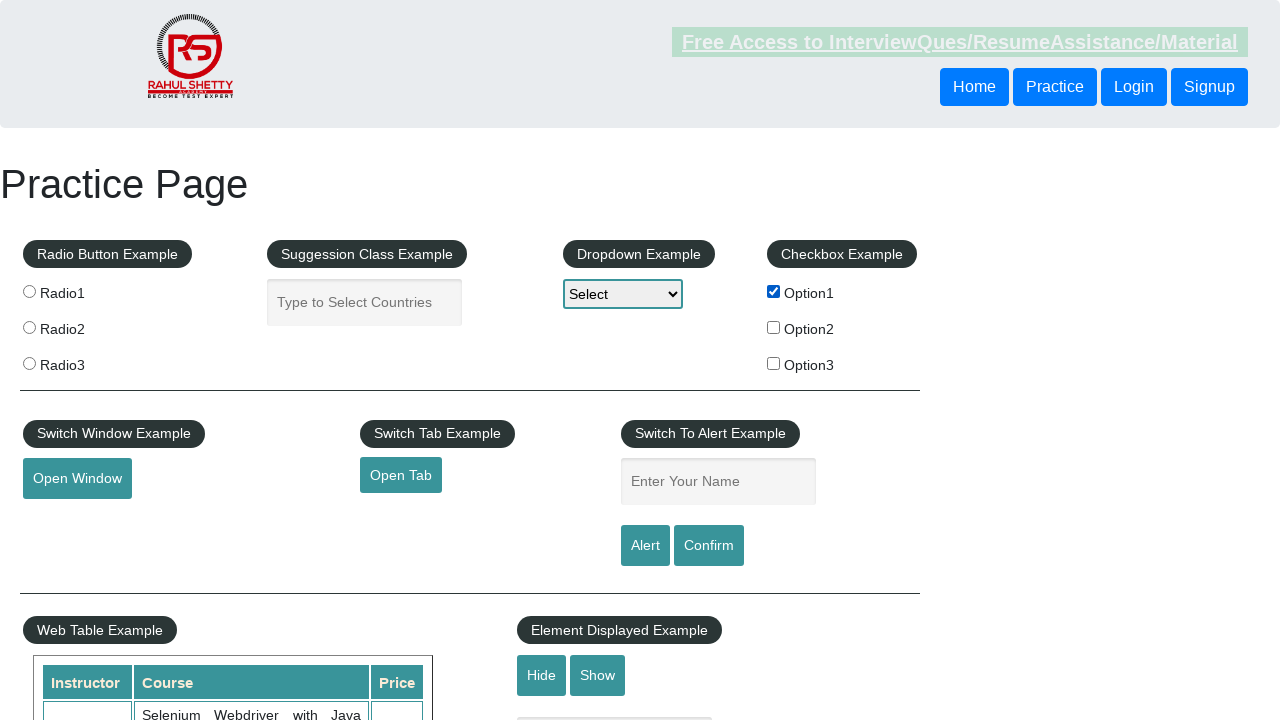

Clicked checkbox #checkBoxOption1 to deselect it at (774, 291) on #checkBoxOption1
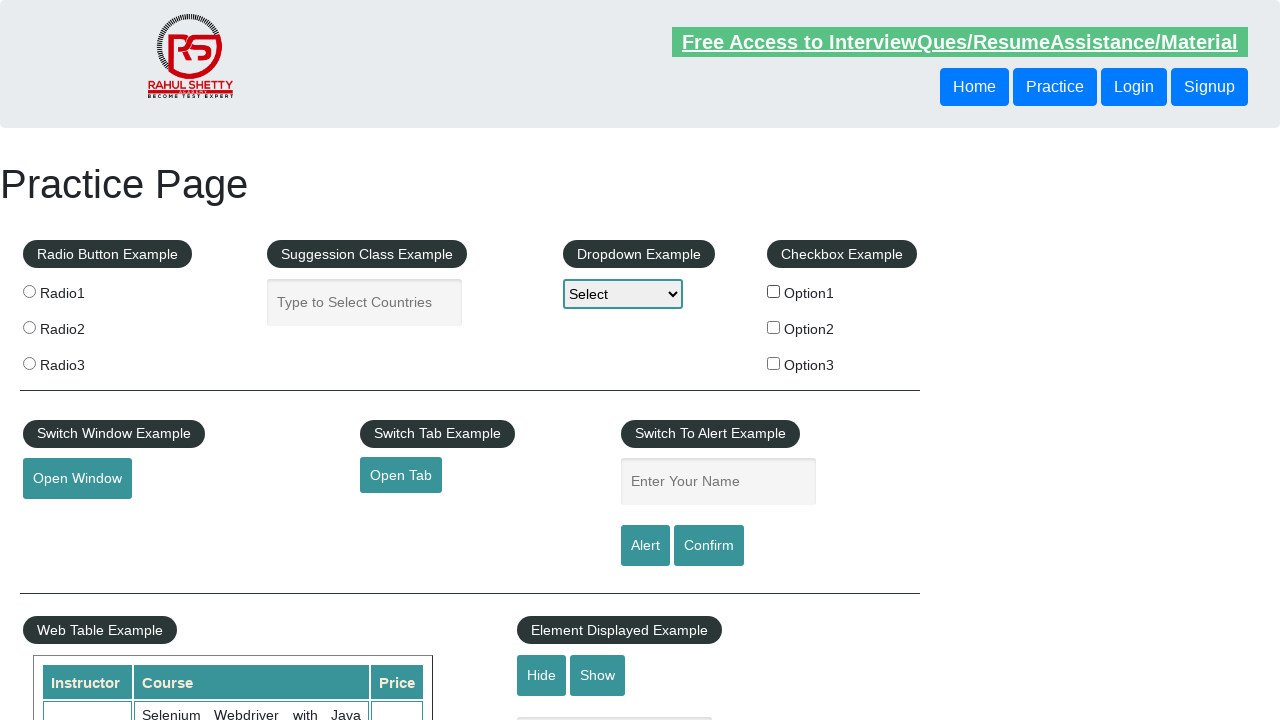

Verified checkbox #checkBoxOption1 is deselected
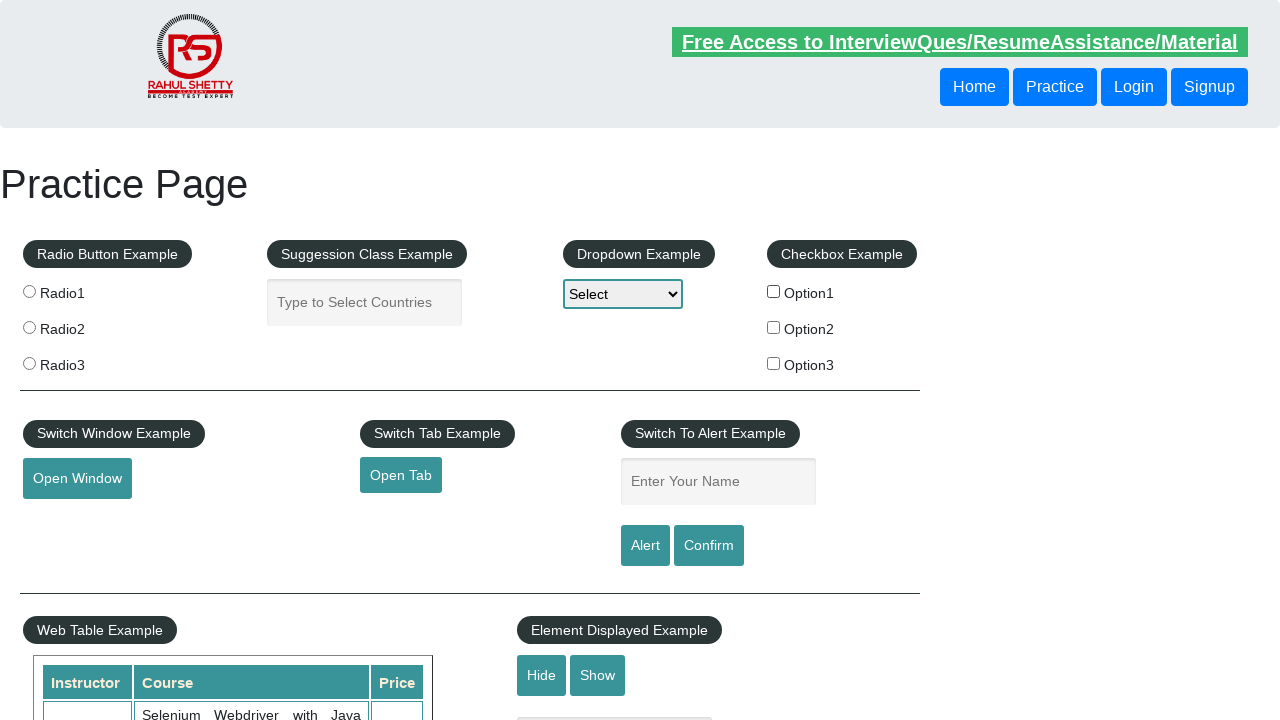

Counted total checkboxes on the page: 3
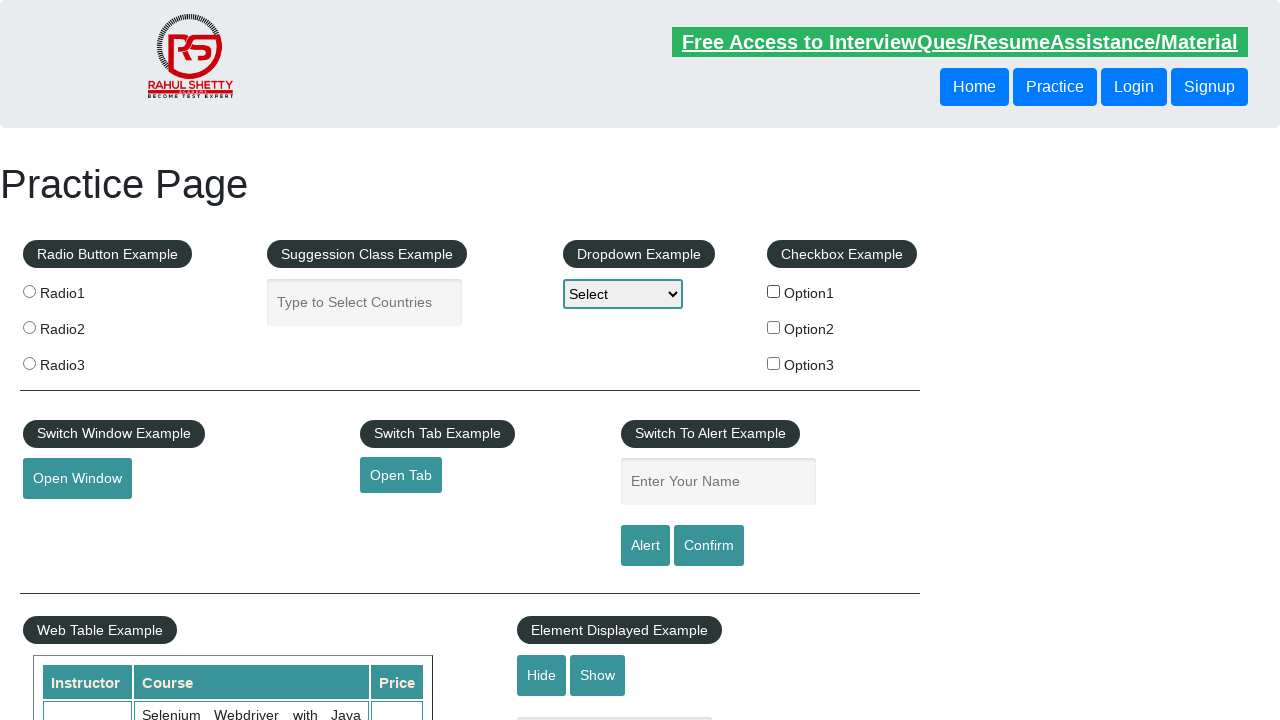

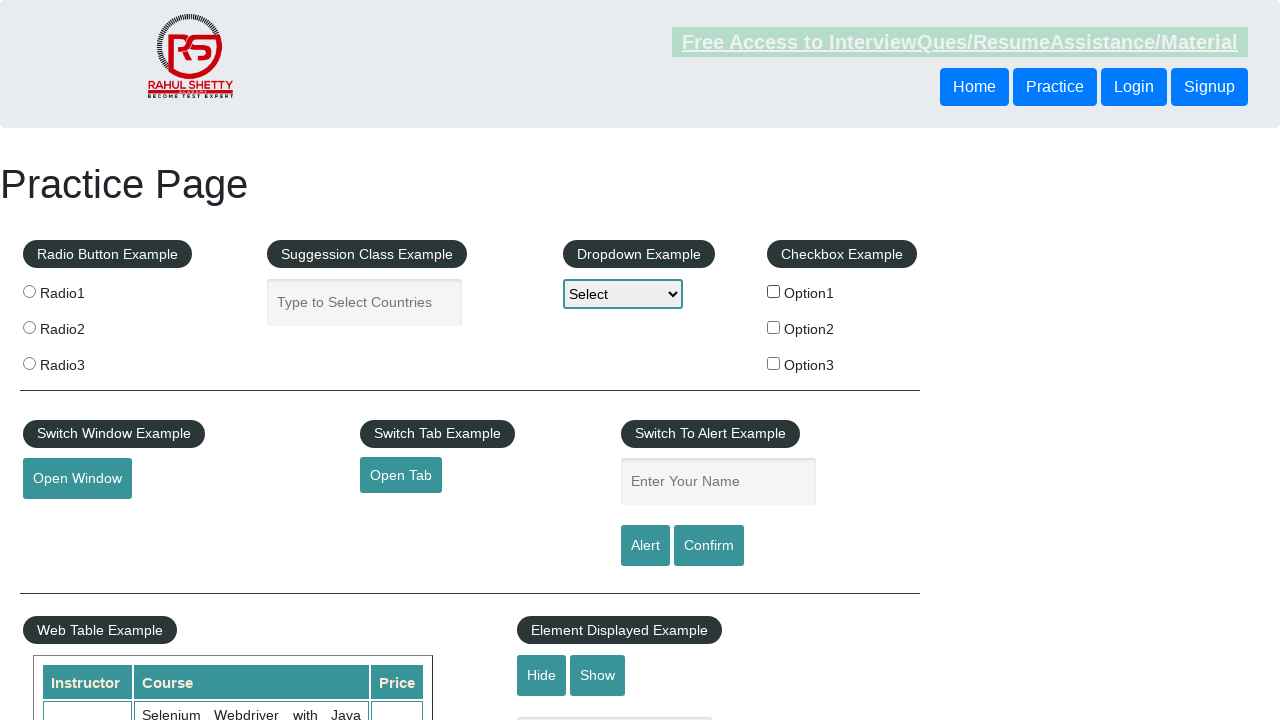